Tests date selection functionality on a bus booking website by clicking on a journey date field to open a date picker calendar and selecting a specific date (15) from the calendar grid.

Starting URL: https://www.apsrtconline.in/oprs-web/

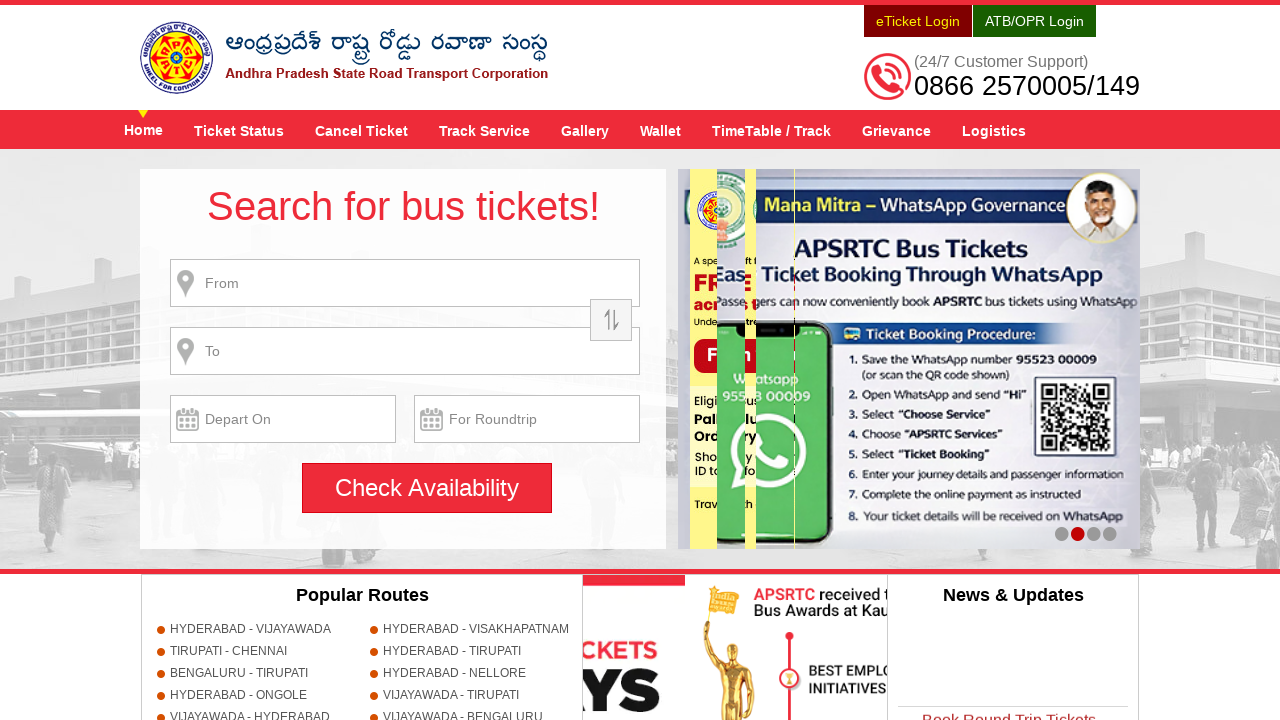

Clicked on journey date input field to open date picker at (283, 419) on input[name='txtJourneyDate']
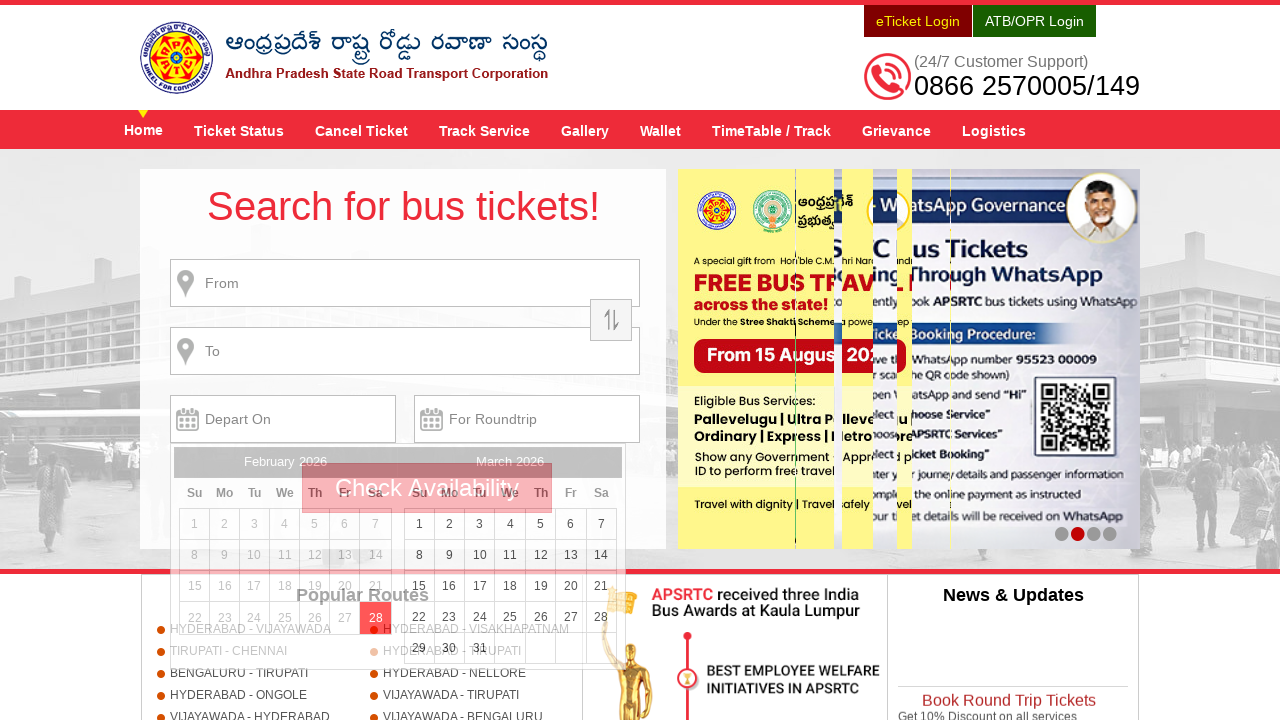

Date picker calendar appeared and loaded
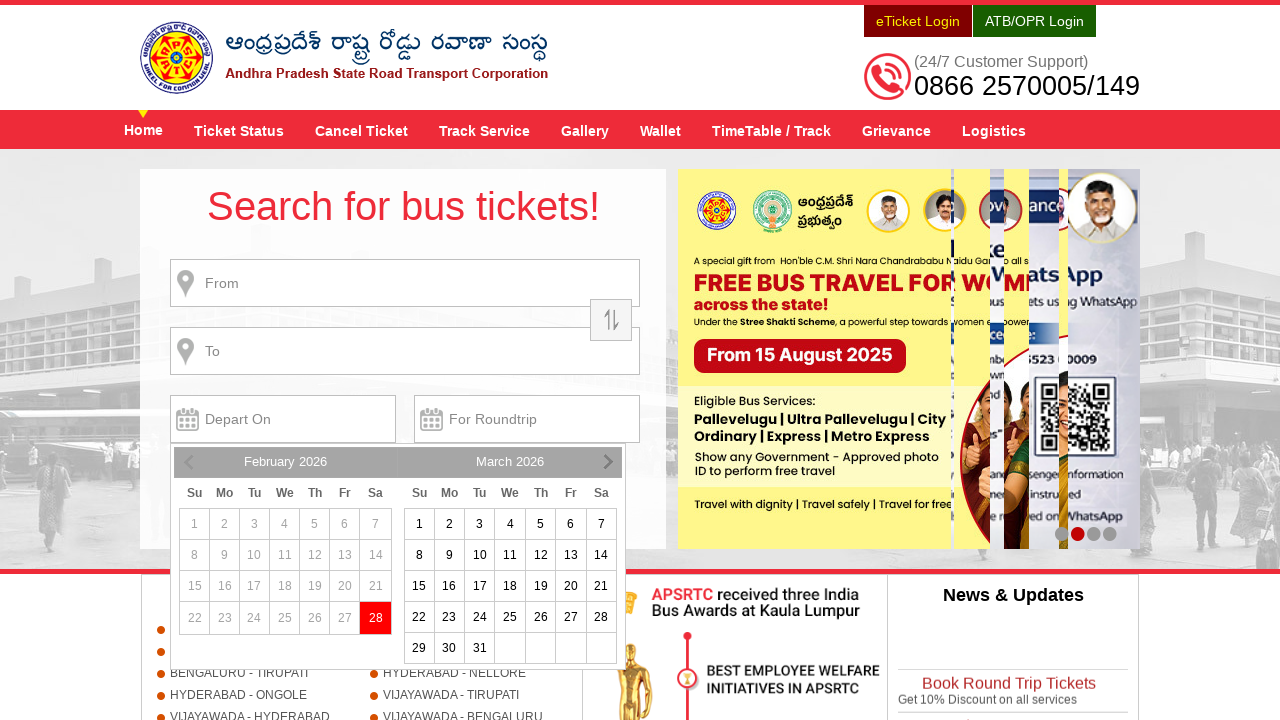

Selected date 15 from the calendar grid at (195, 586) on table.ui-datepicker-calendar td:has-text('15'):not(.ui-datepicker-other-month)
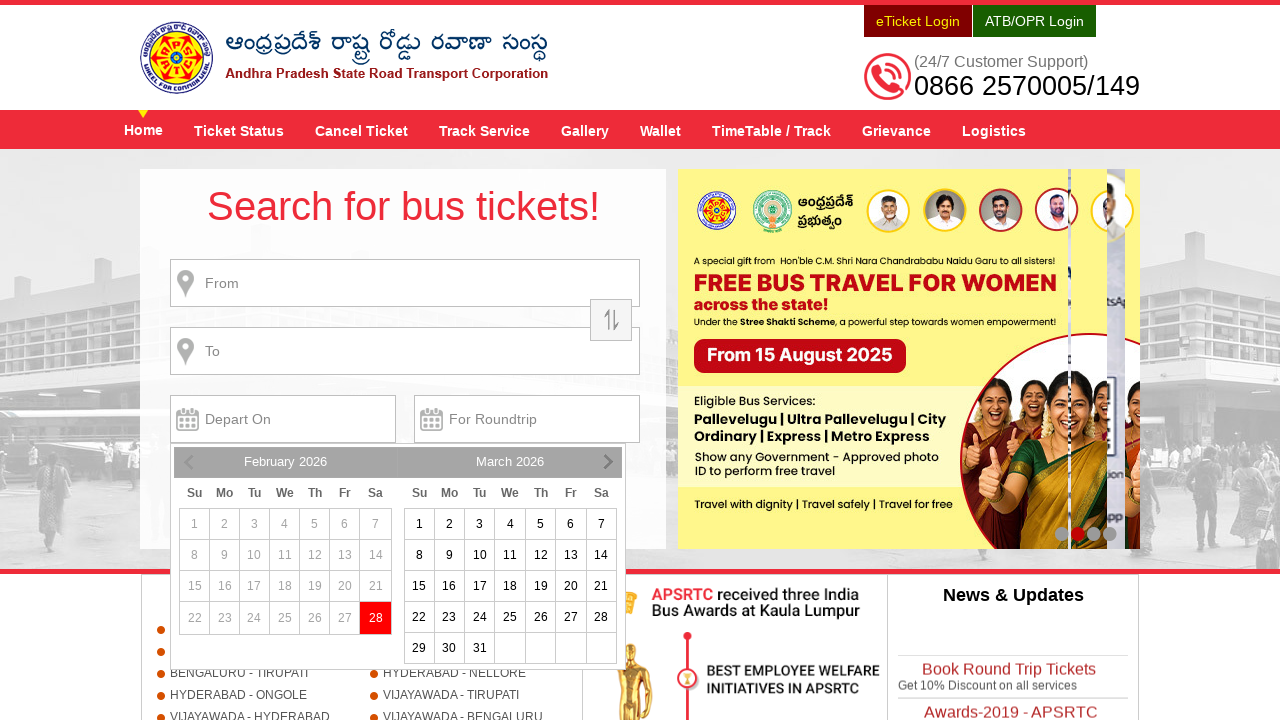

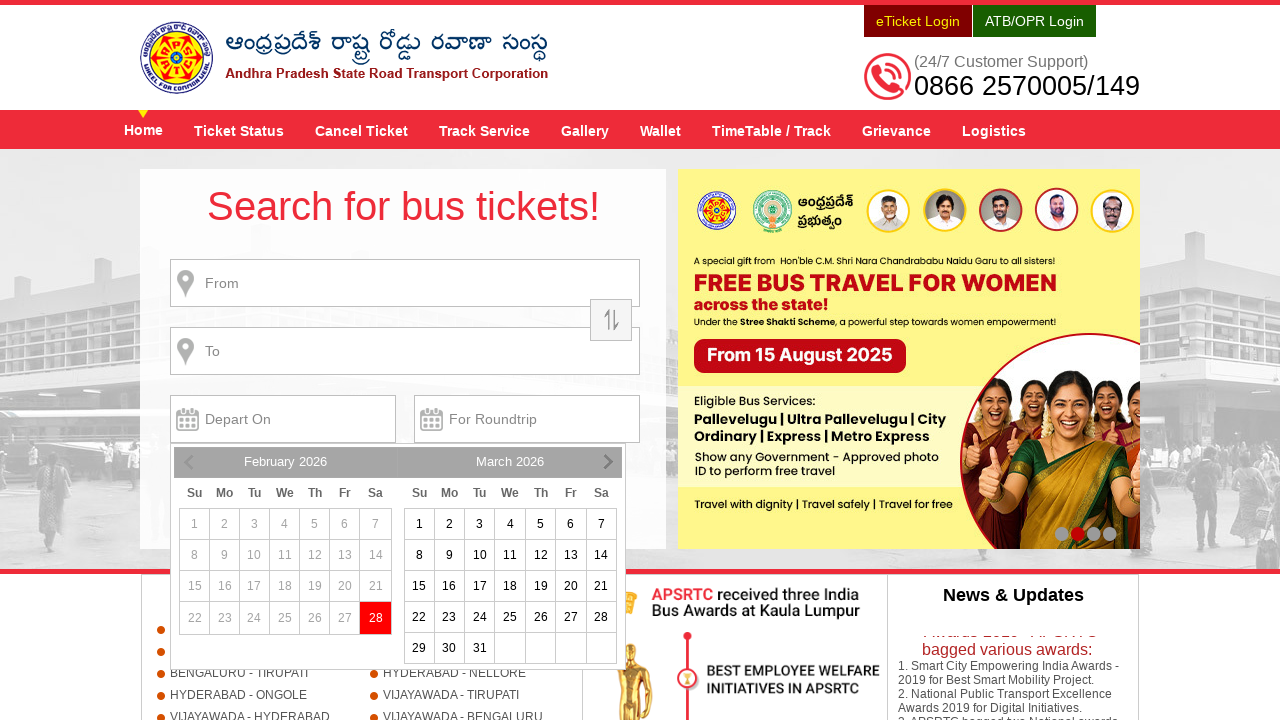